Tests JavaScript alert handling by clicking a button that triggers an alert, accepting it, then reading a value from the page, calculating a mathematical result, and submitting it via a form.

Starting URL: http://suninjuly.github.io/alert_accept.html

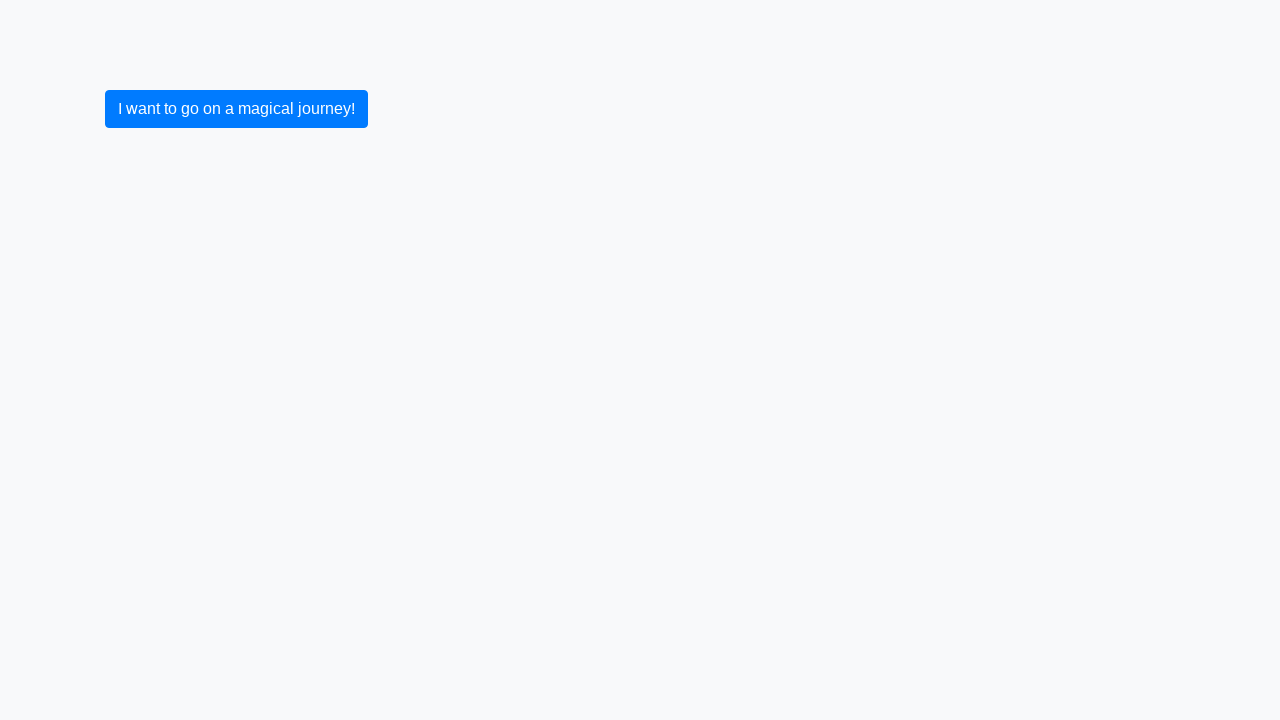

Set up dialog handler to accept alerts
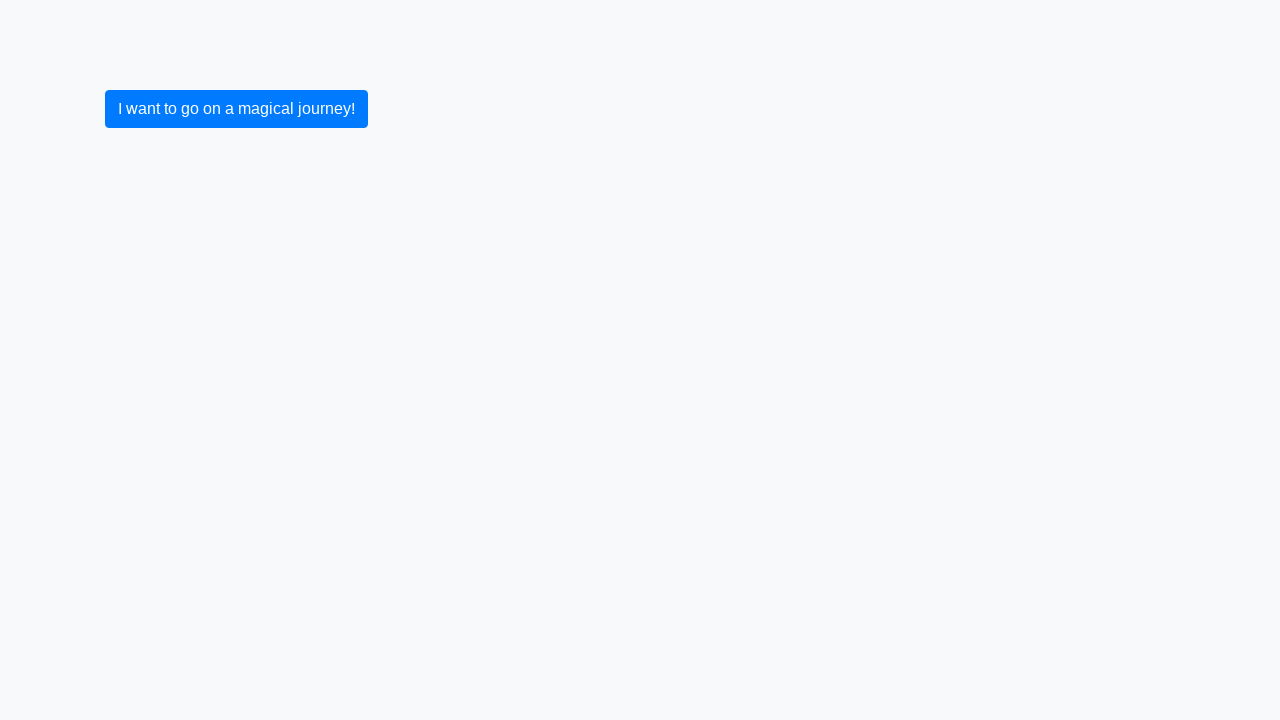

Clicked button to trigger alert at (236, 109) on button.btn
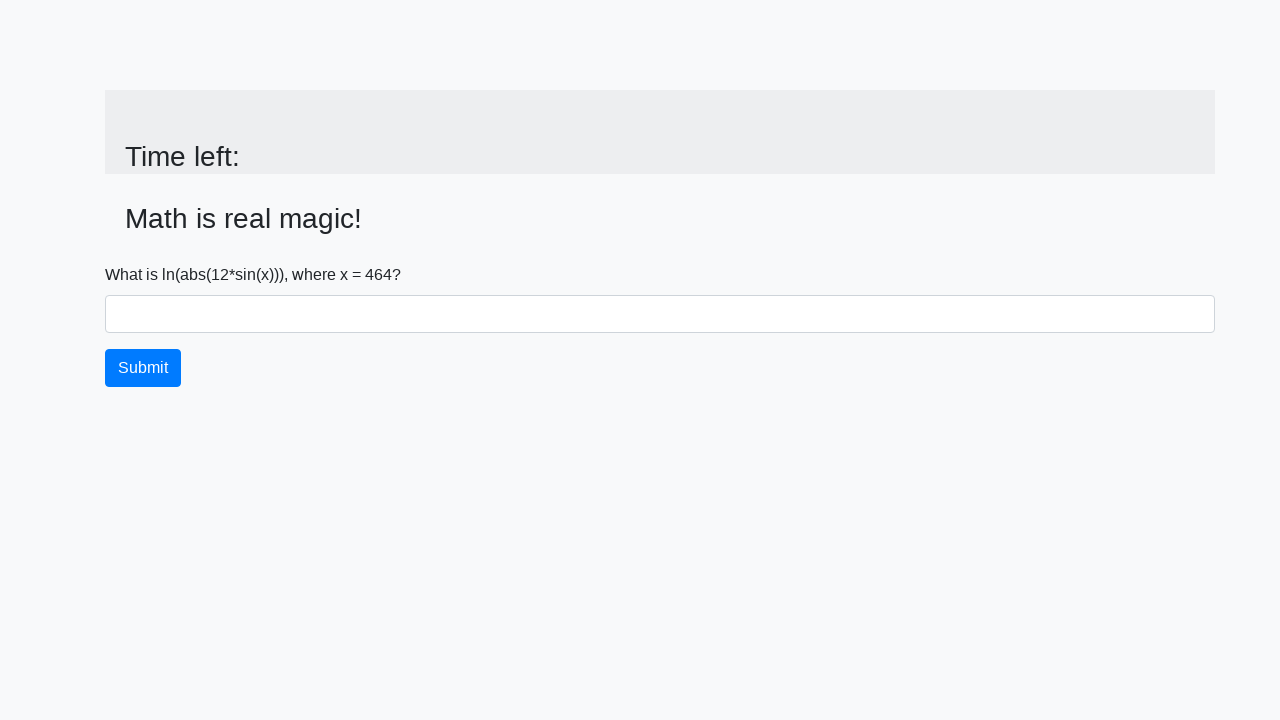

Alert accepted and input_value element appeared
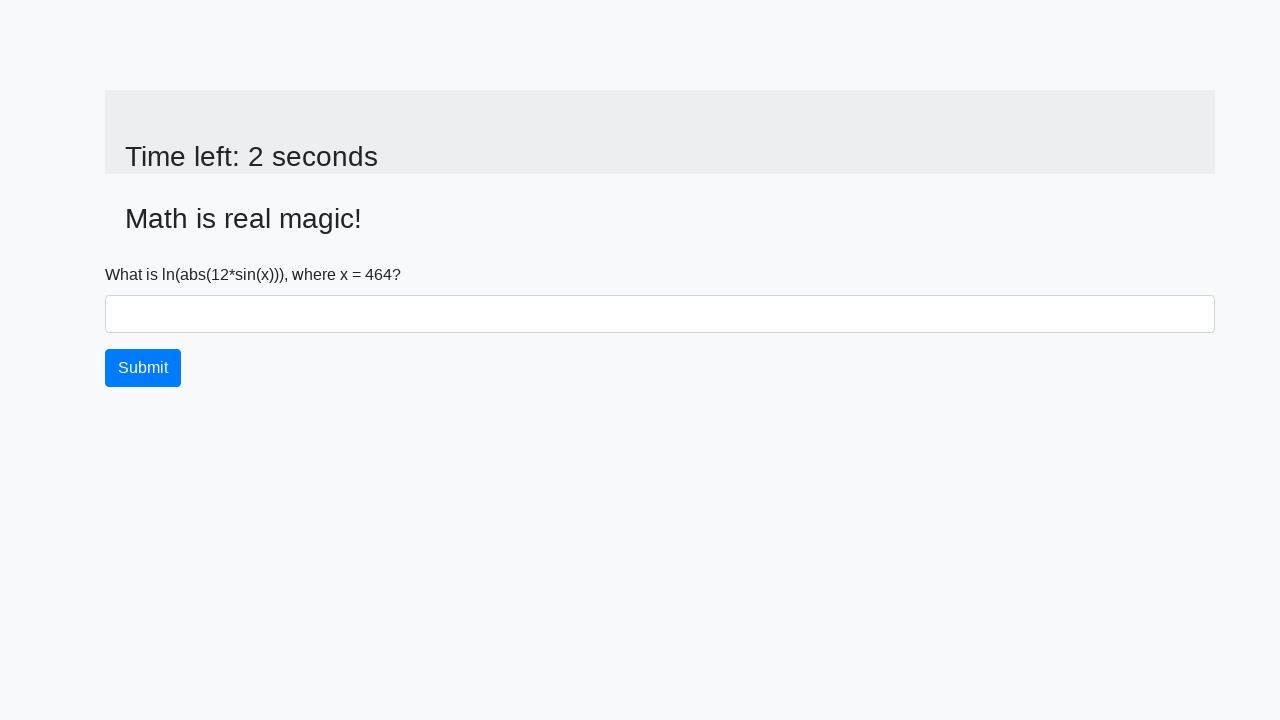

Retrieved value from page: 464
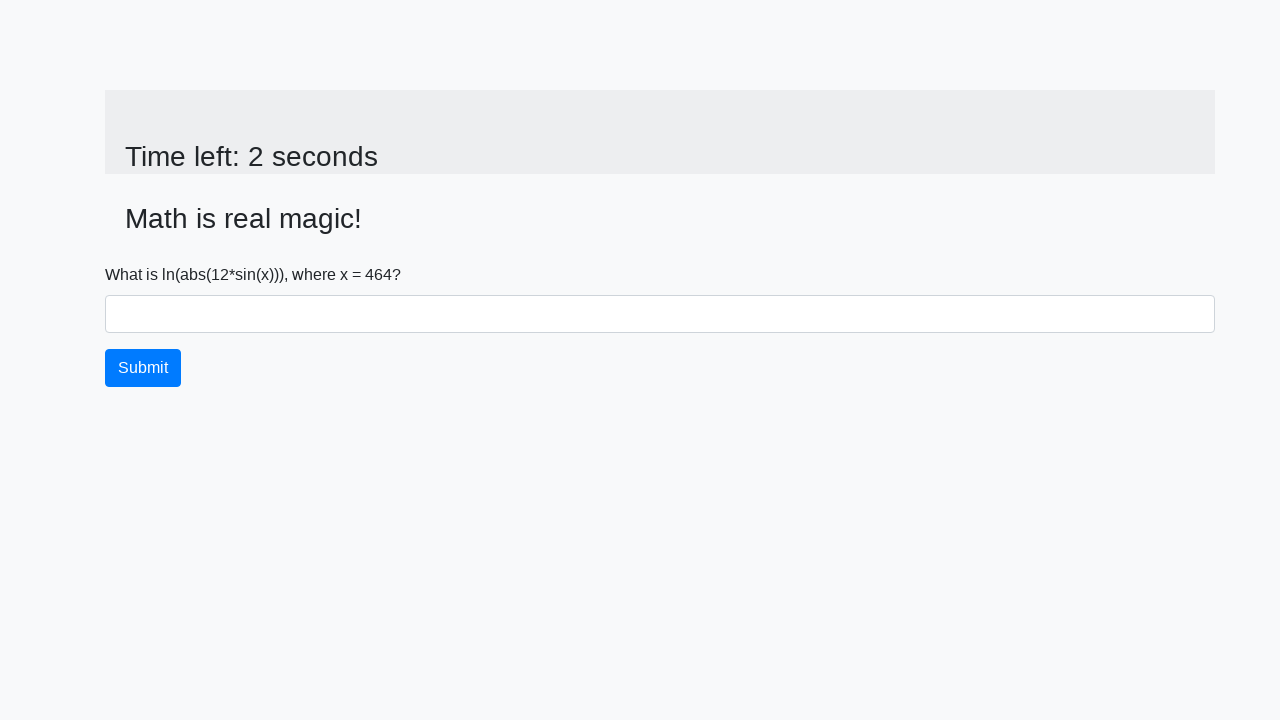

Calculated result using formula log(abs(12*sin(x))): 2.282454072381666
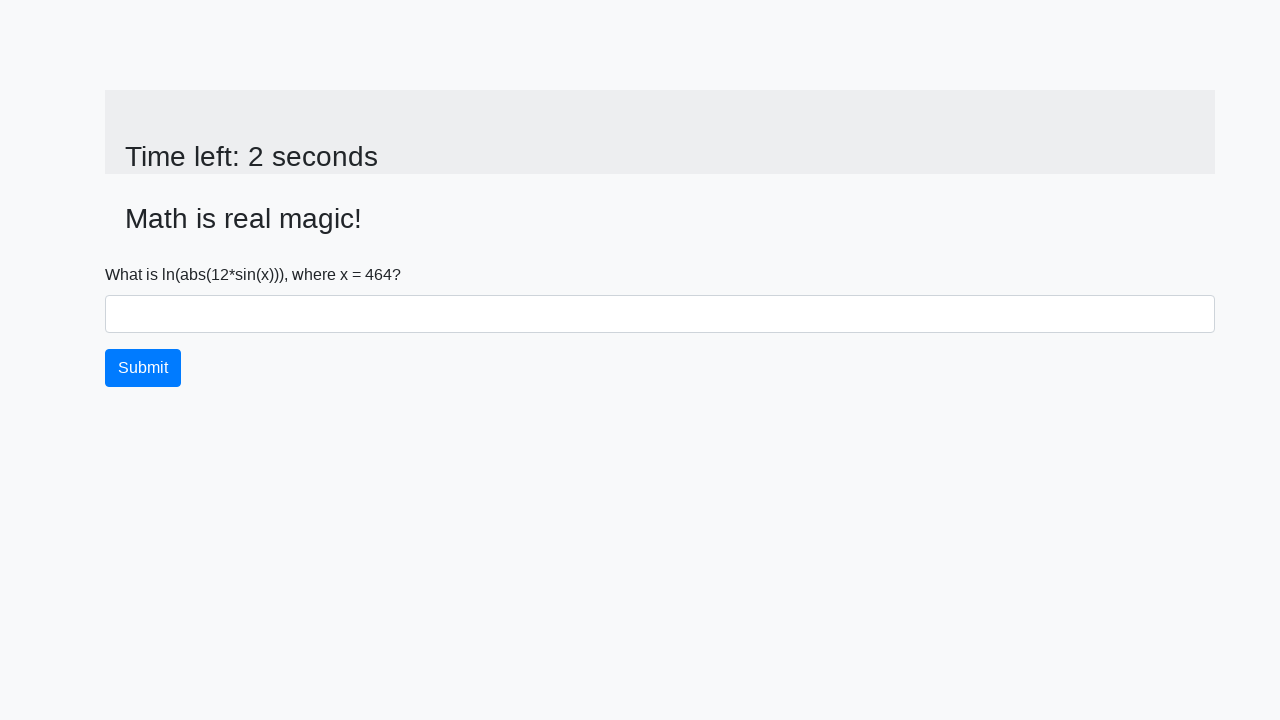

Filled answer field with calculated value: 2.282454072381666 on #answer
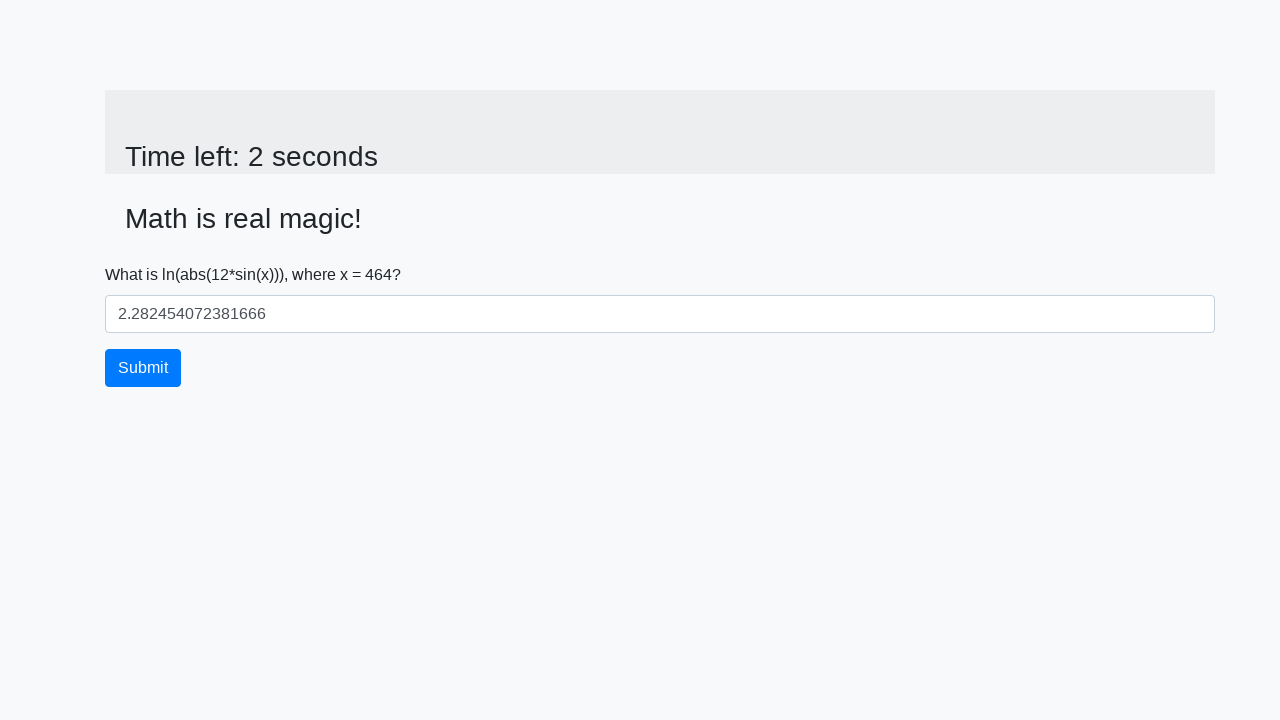

Clicked submit button to submit the answer at (143, 368) on button.btn
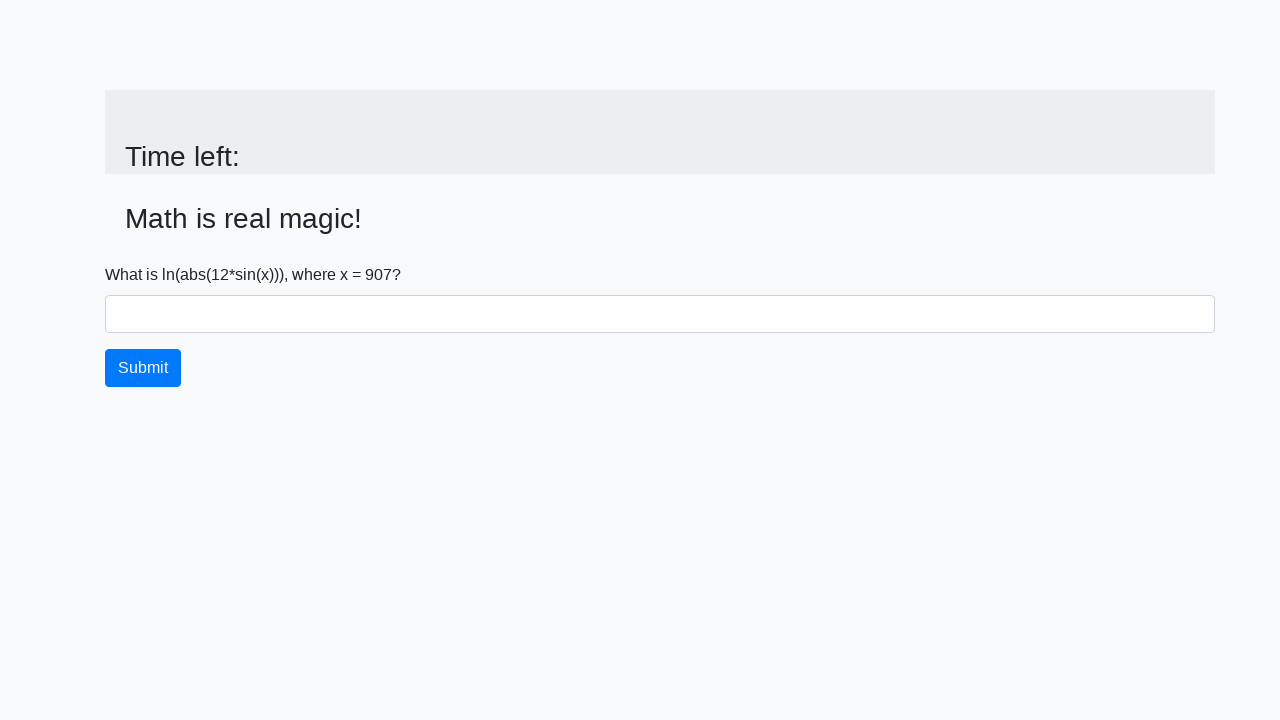

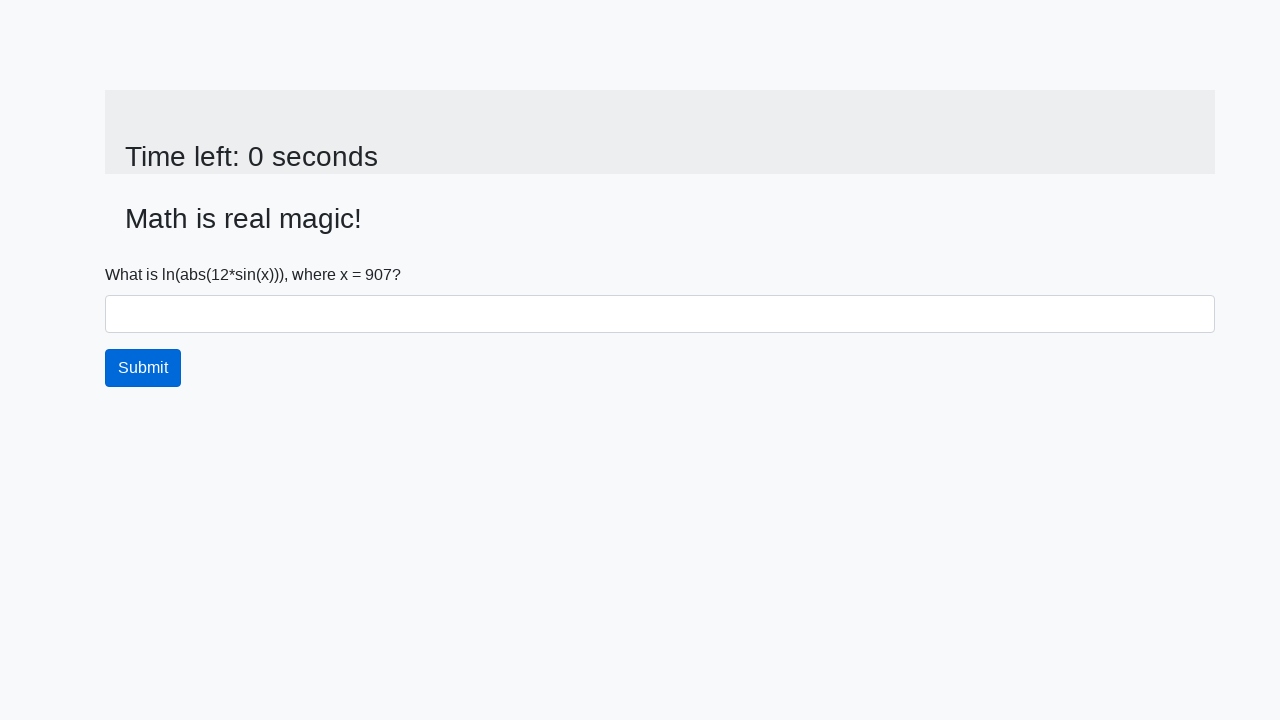